Verifies that the Gündem (news agenda) page loads correctly by checking the URL contains /gundem and that a heading with "gündem" text is visible.

Starting URL: https://egundem.com/gundem

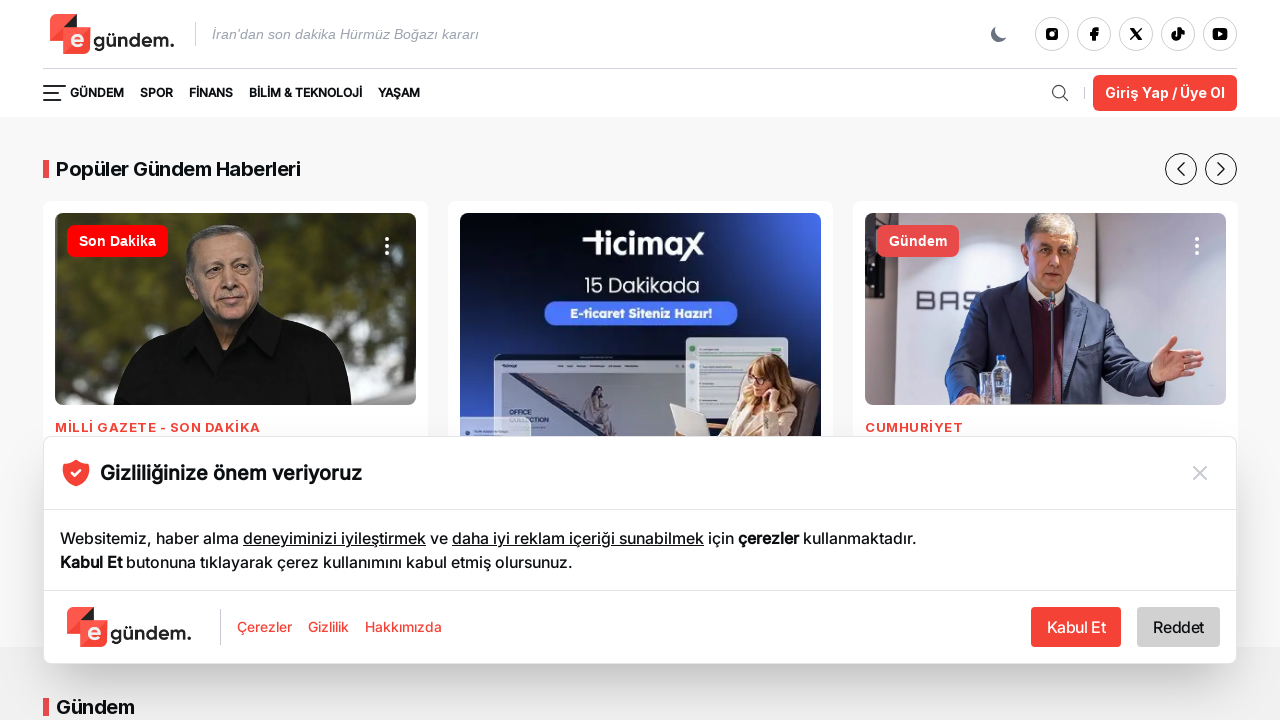

Waited for URL to contain /gundem
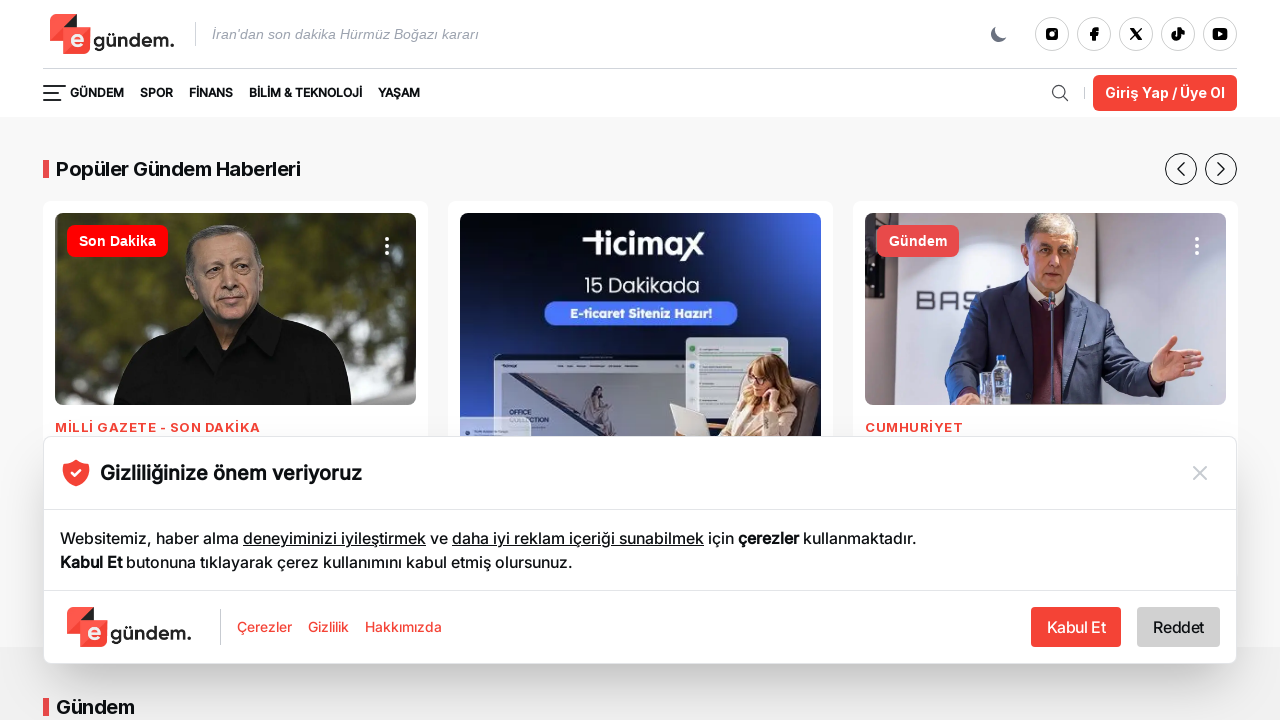

Verified heading with 'Gündem' text is visible
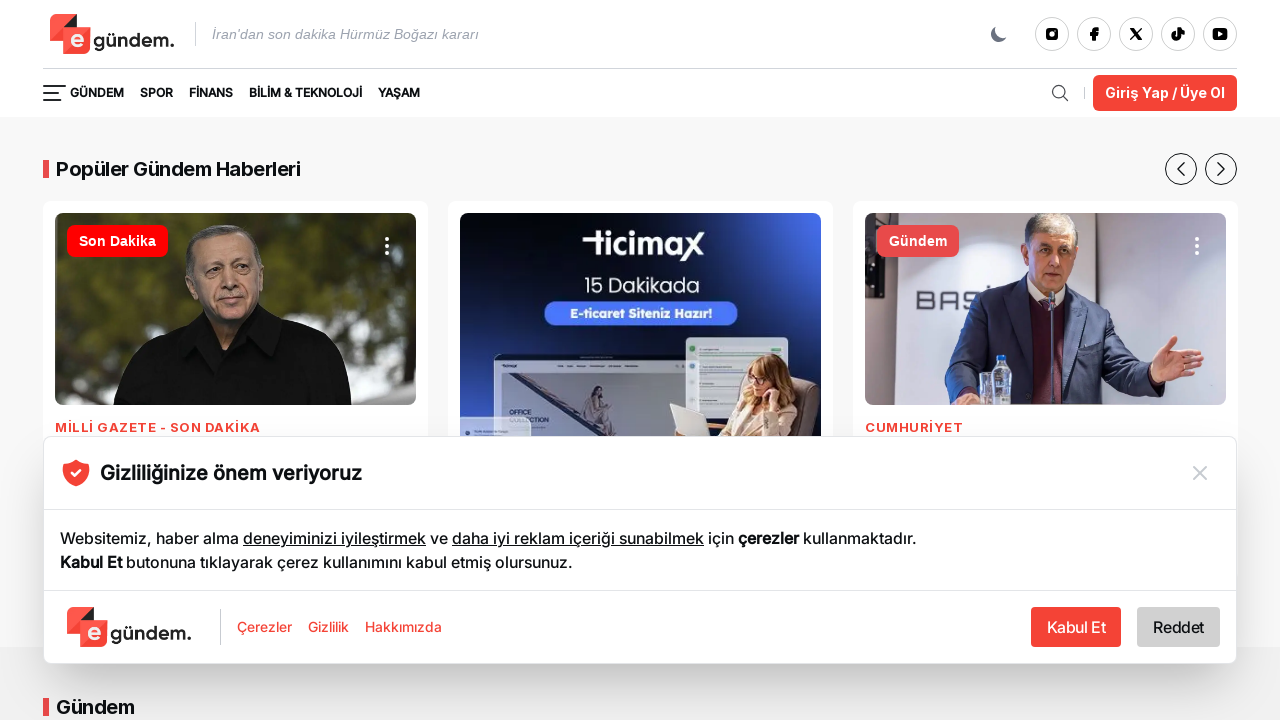

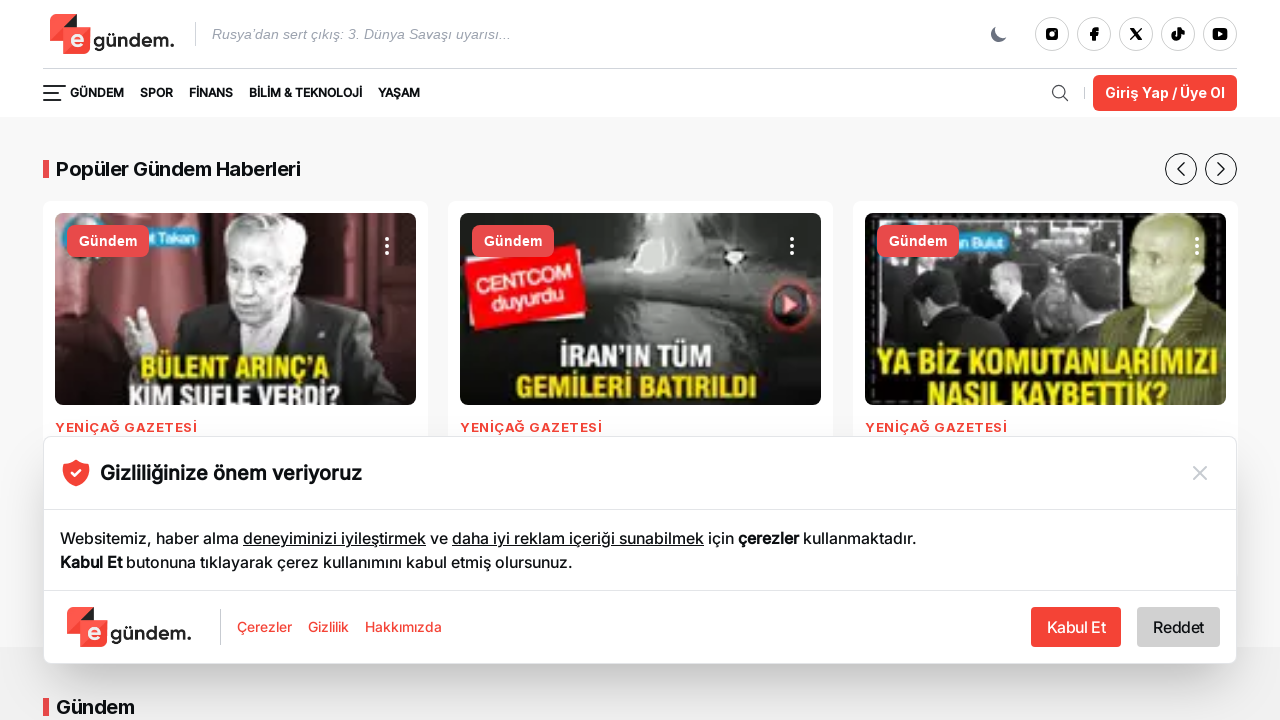